Tests clicking the confirm button to trigger a confirmation dialog and accepting it

Starting URL: https://demoqa.com/alerts

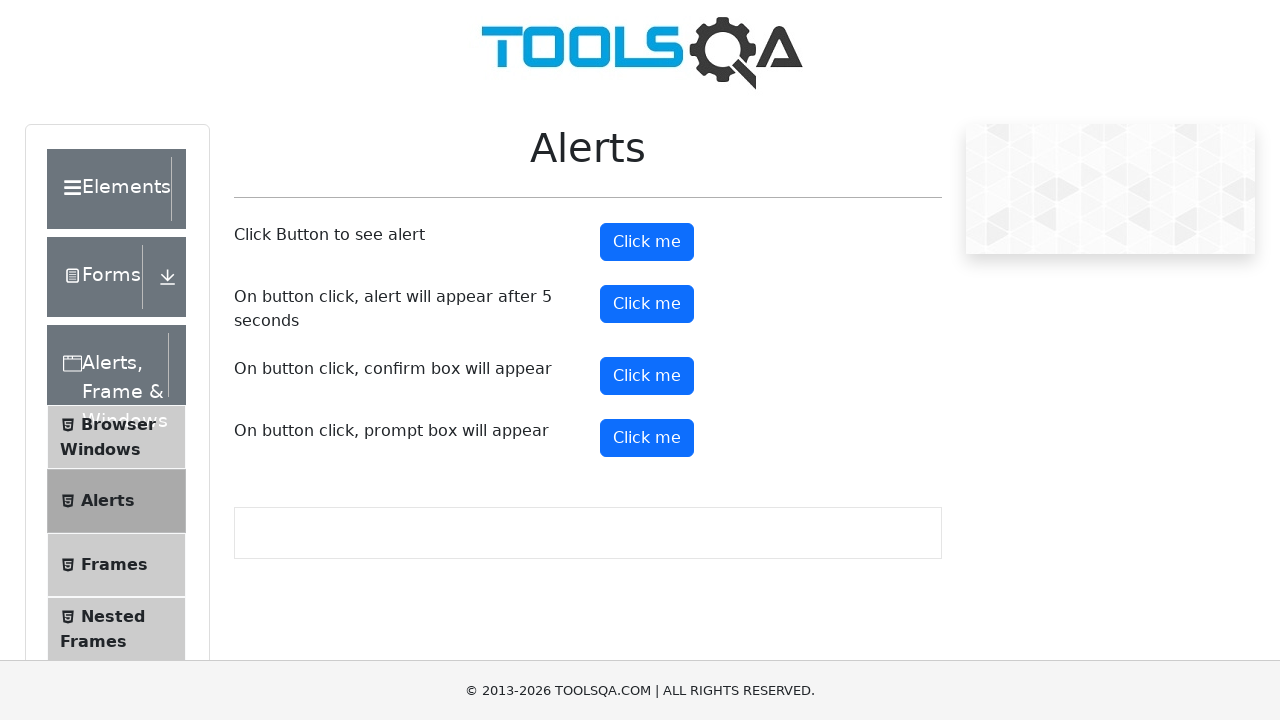

Set up dialog handler to accept confirmation dialogs
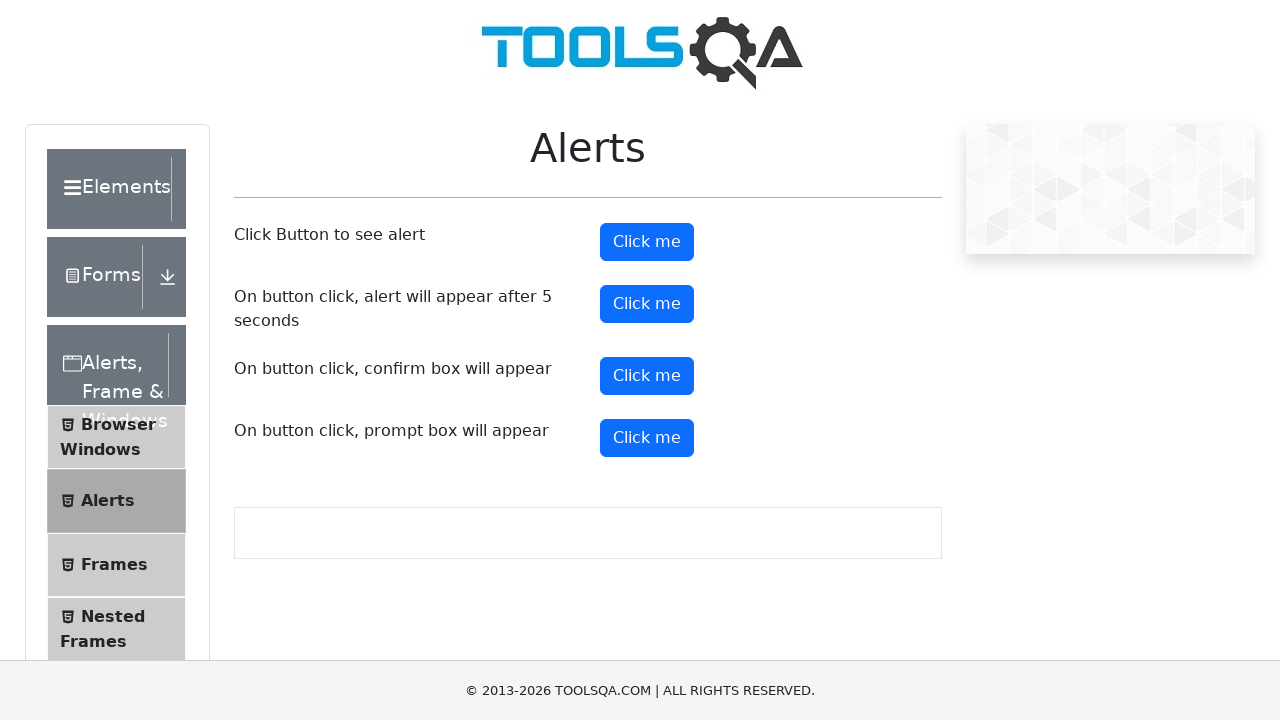

Clicked the confirm button to trigger confirmation dialog at (647, 376) on #confirmButton
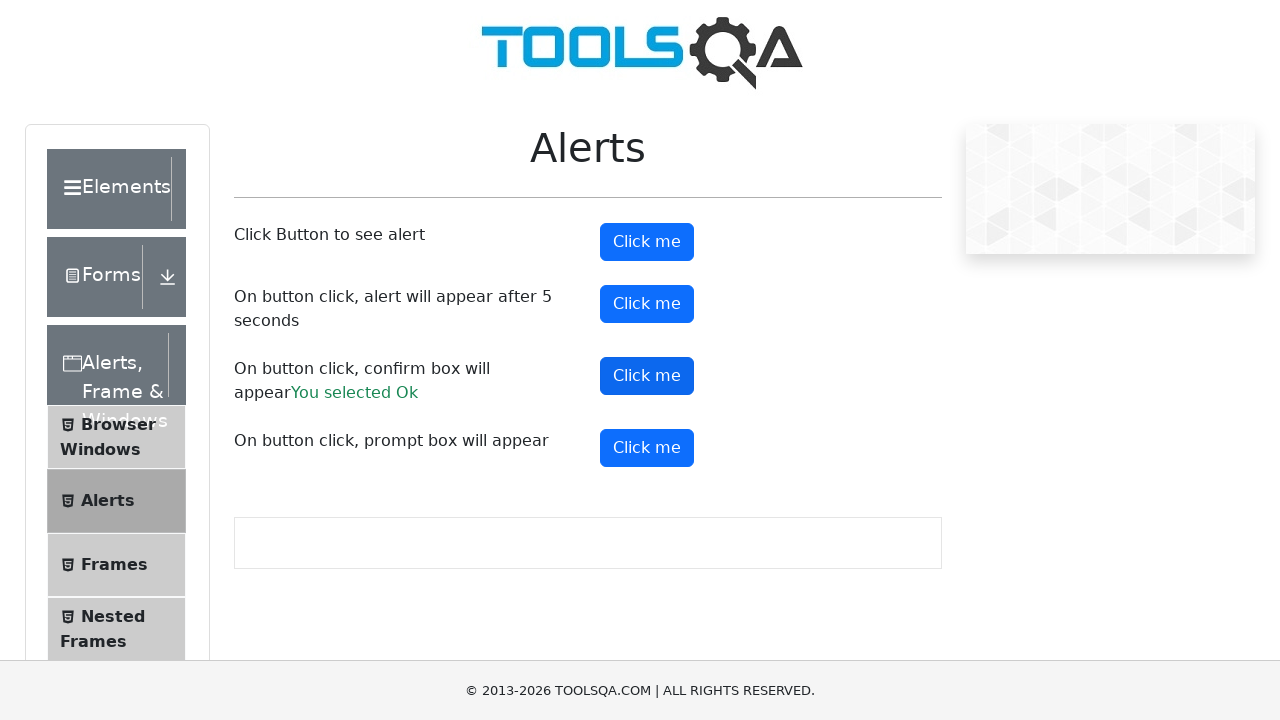

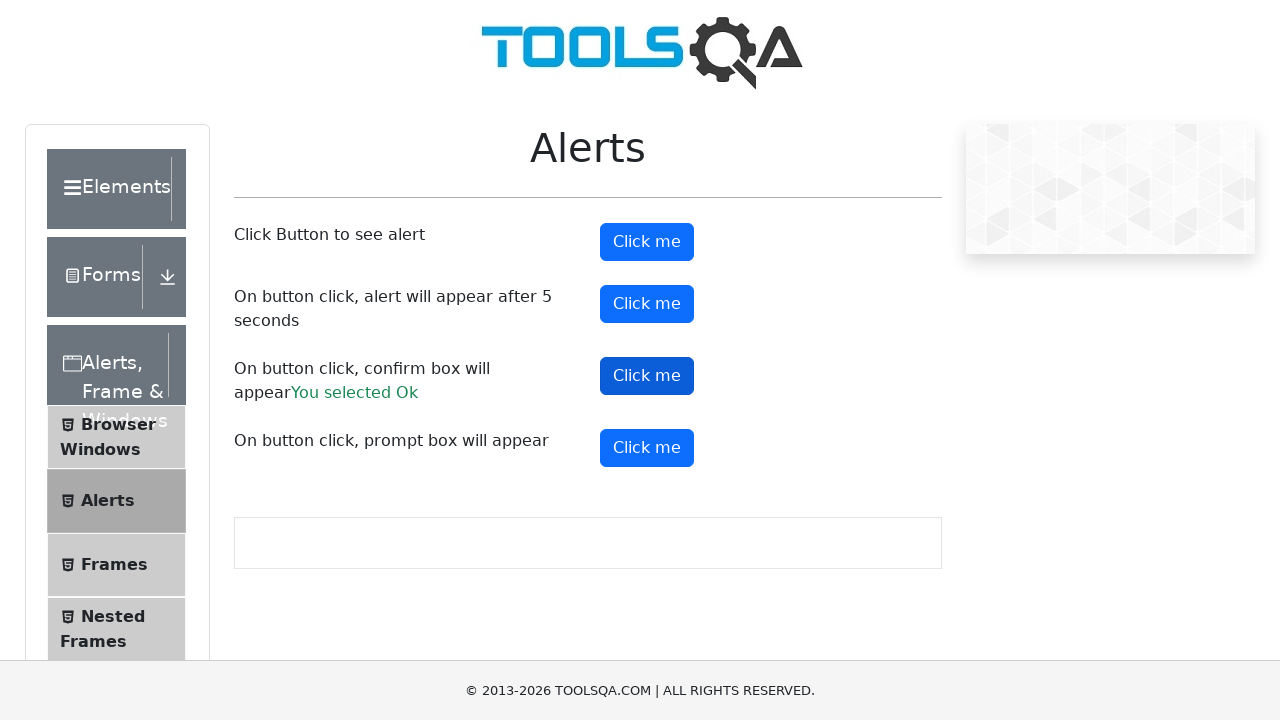